Tests that languages under category P in Browse Languages are displayed in ascending alphabetical order

Starting URL: https://www.99-bottles-of-beer.net/

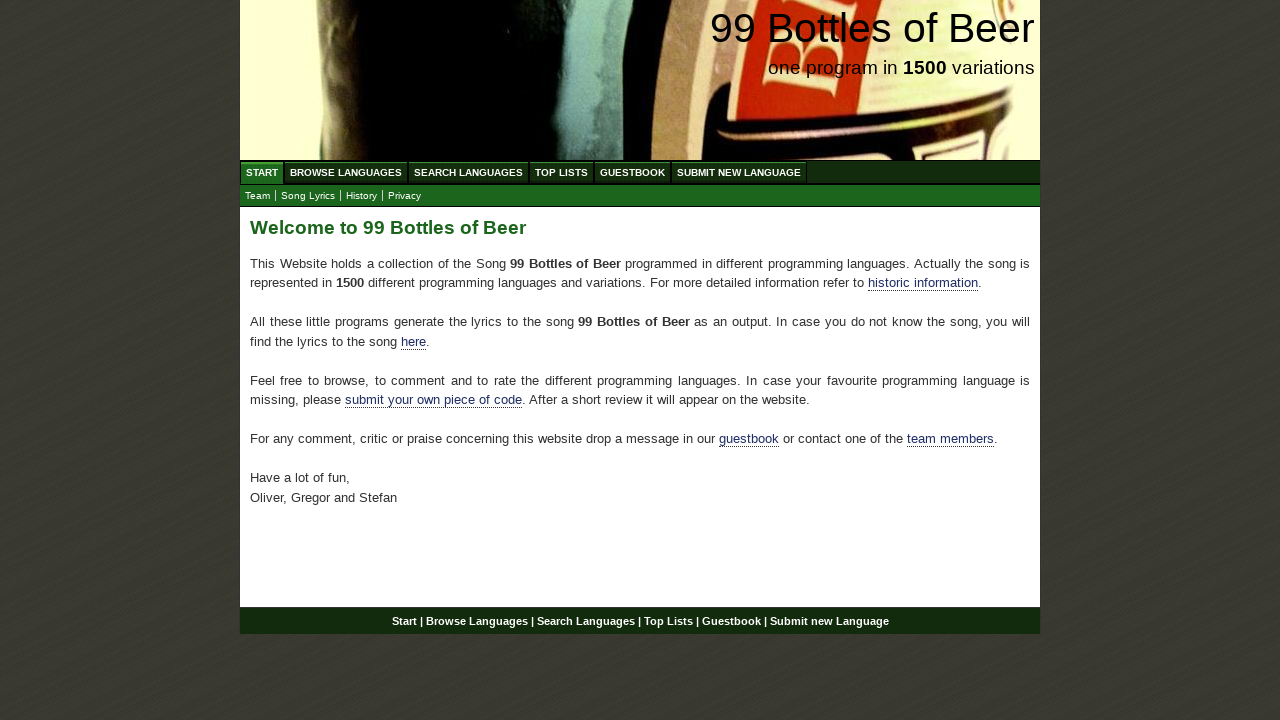

Clicked on Browse Languages menu at (346, 172) on xpath=//ul[@id='menu']//a[@href='/abc.html']
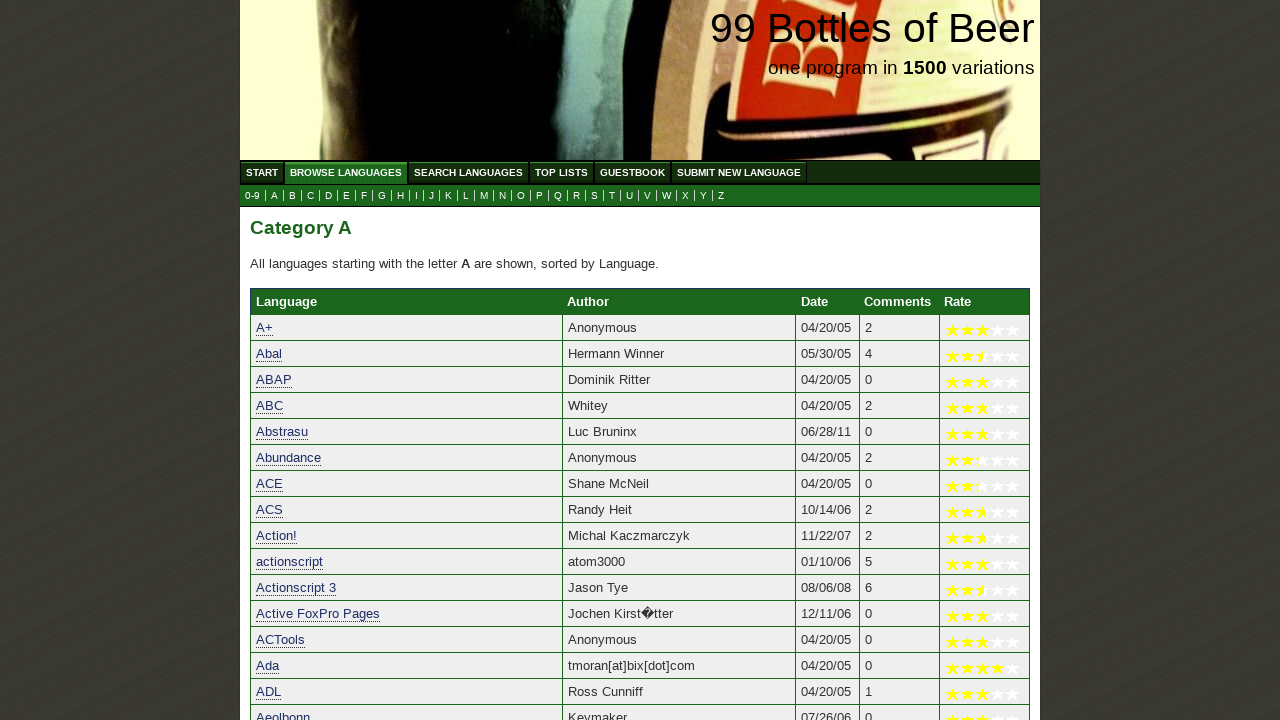

Clicked on category letter P in submenu at (540, 196) on xpath=//ul[@id='submenu']//a[@href='p.html']
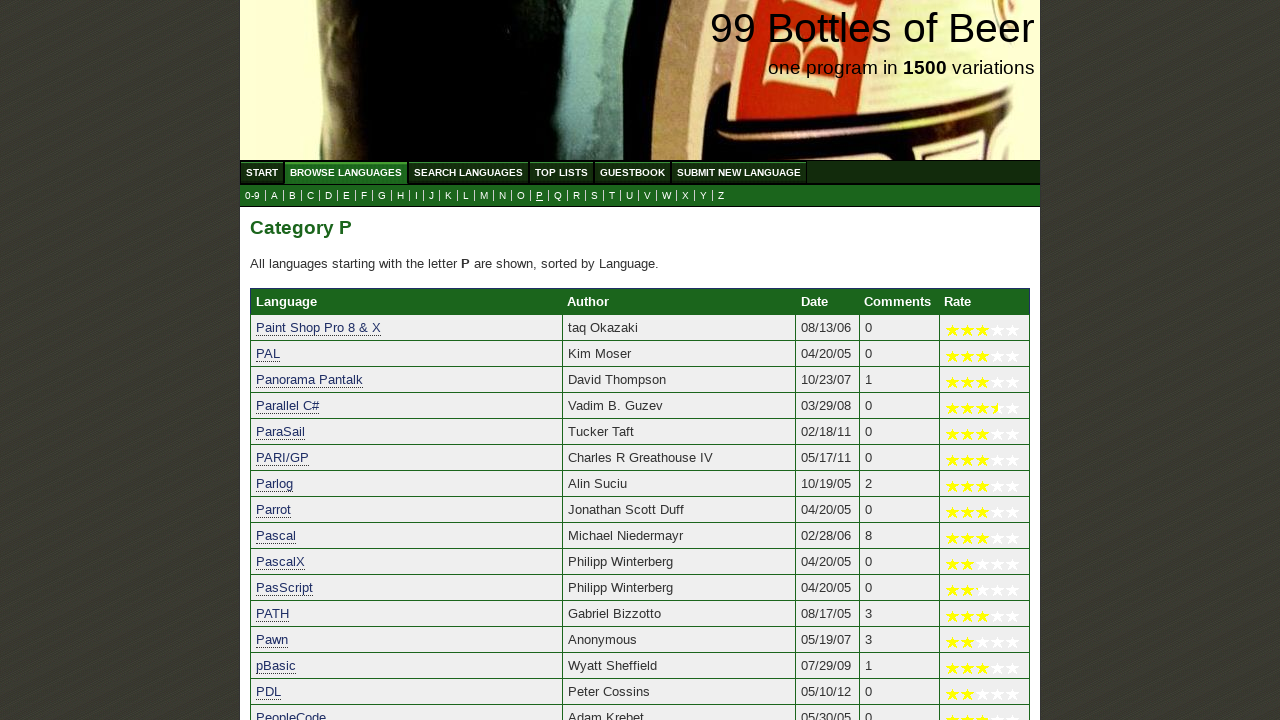

Languages list loaded for category P
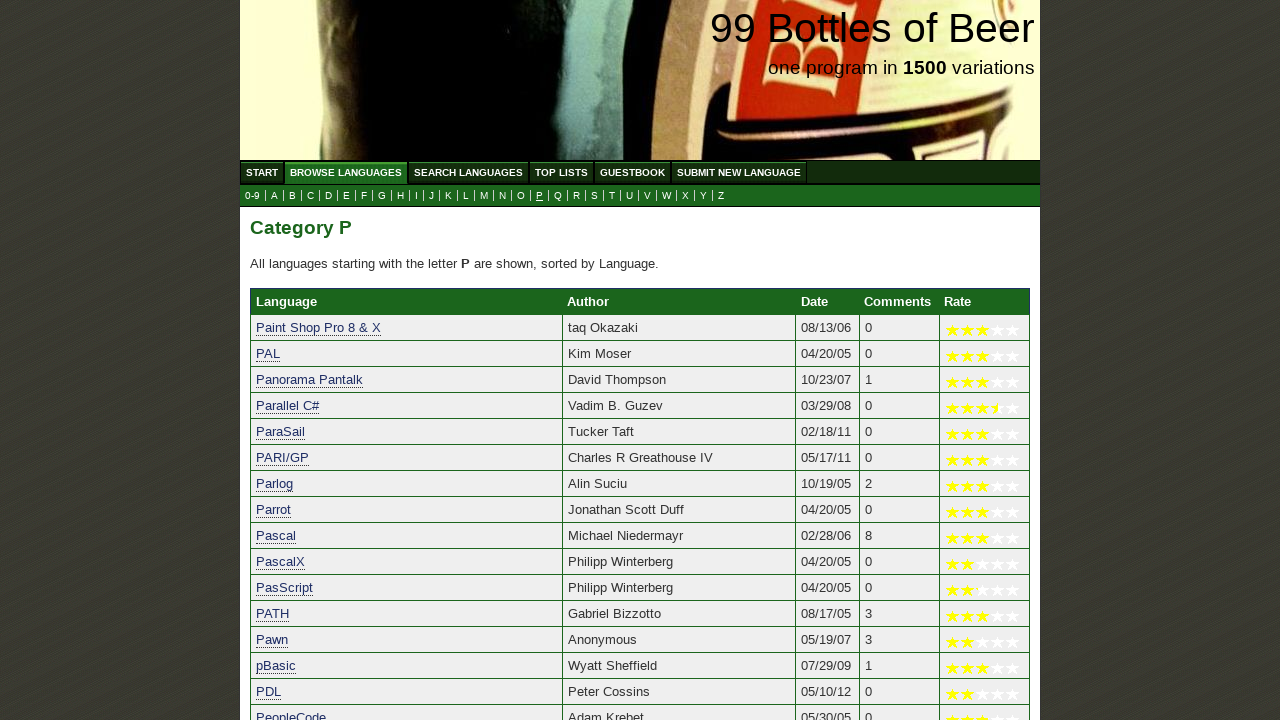

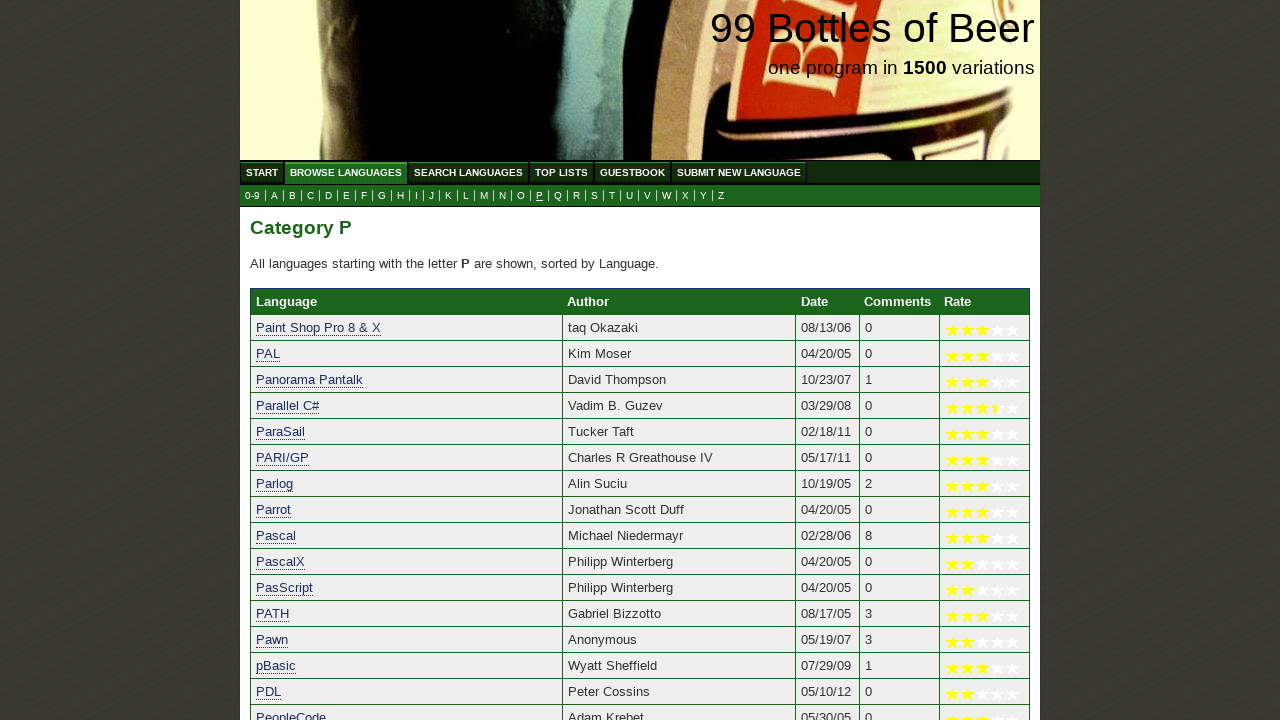